Tests filtering to display only active (uncompleted) todo items

Starting URL: https://demo.playwright.dev/todomvc

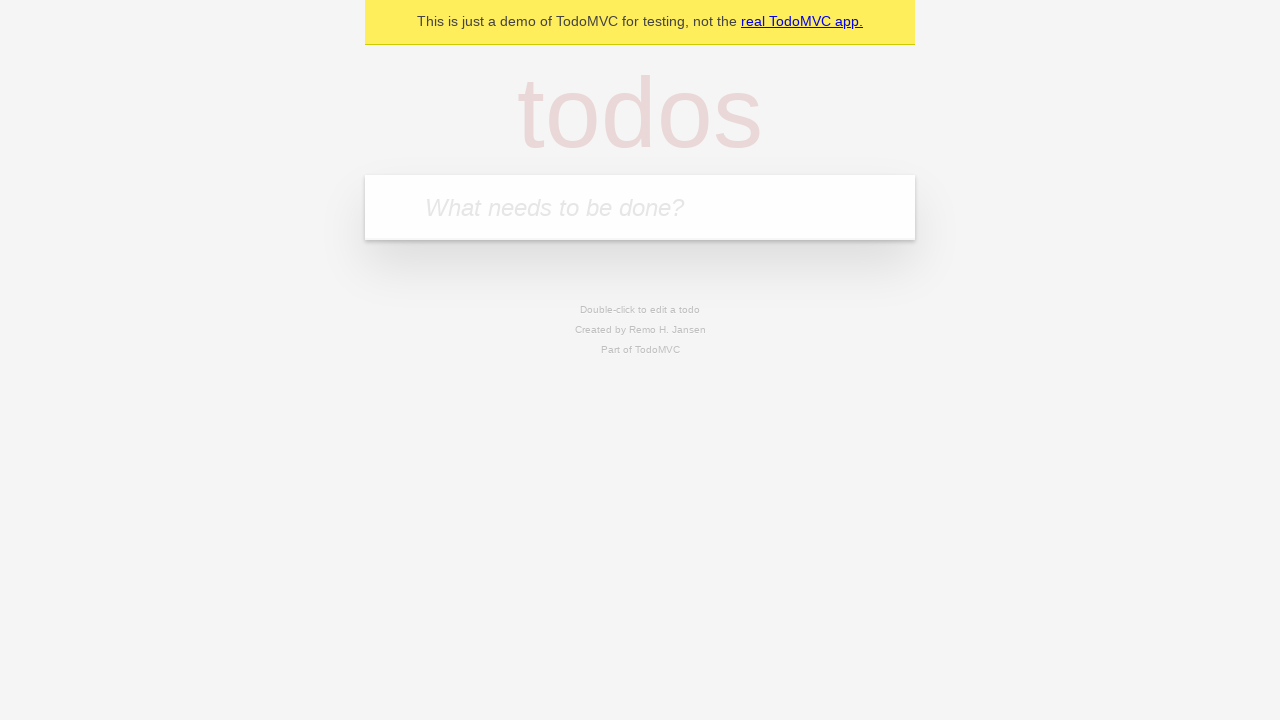

Filled todo input with 'buy some cheese' on internal:attr=[placeholder="What needs to be done?"i]
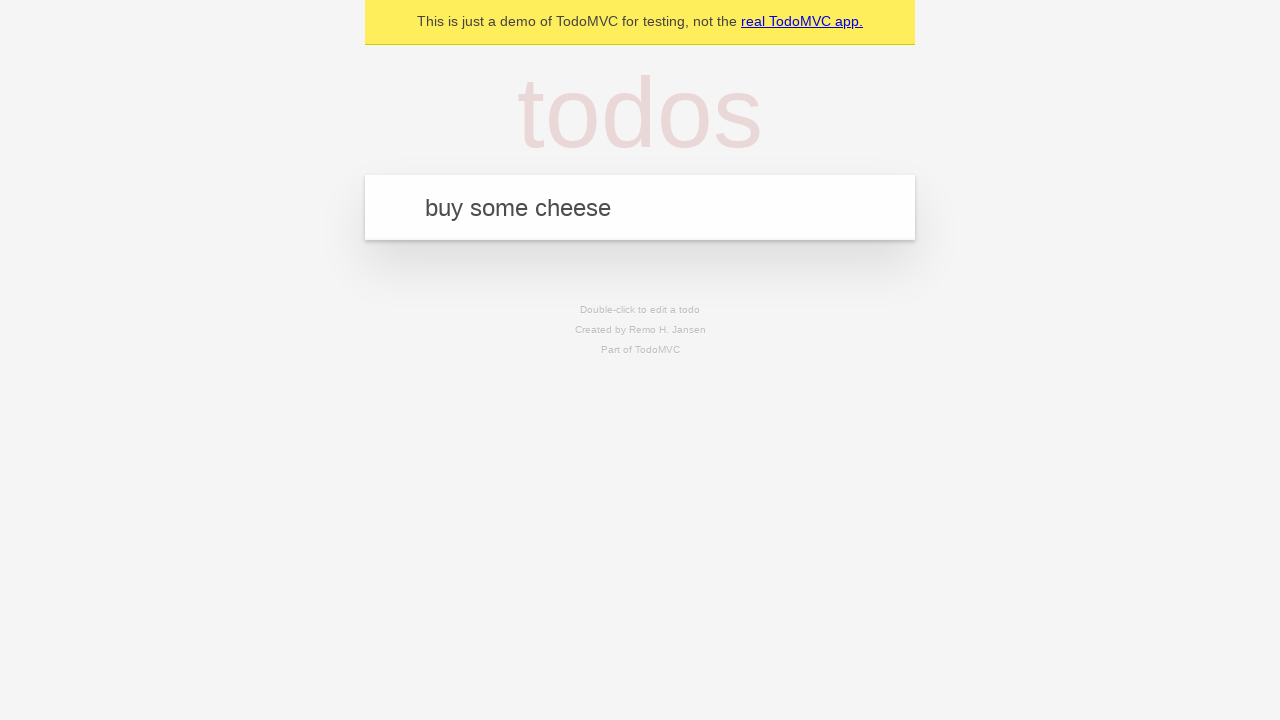

Pressed Enter to add first todo item on internal:attr=[placeholder="What needs to be done?"i]
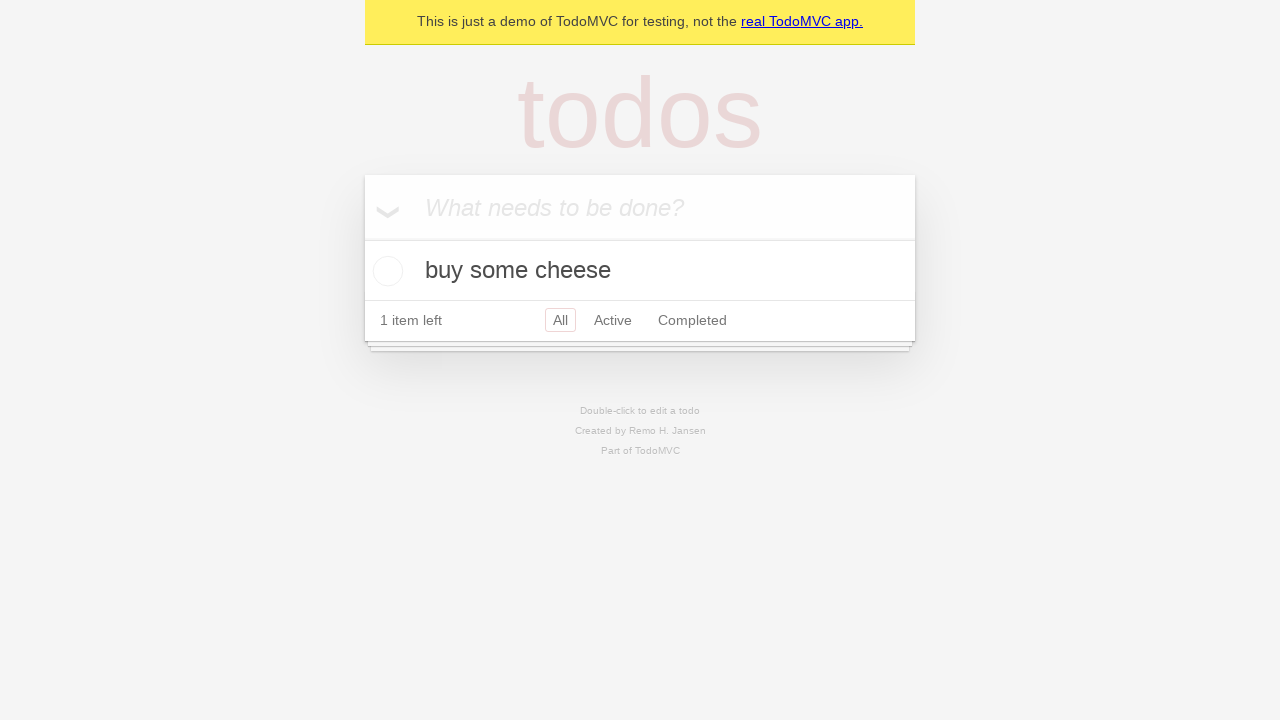

Filled todo input with 'feed the cat' on internal:attr=[placeholder="What needs to be done?"i]
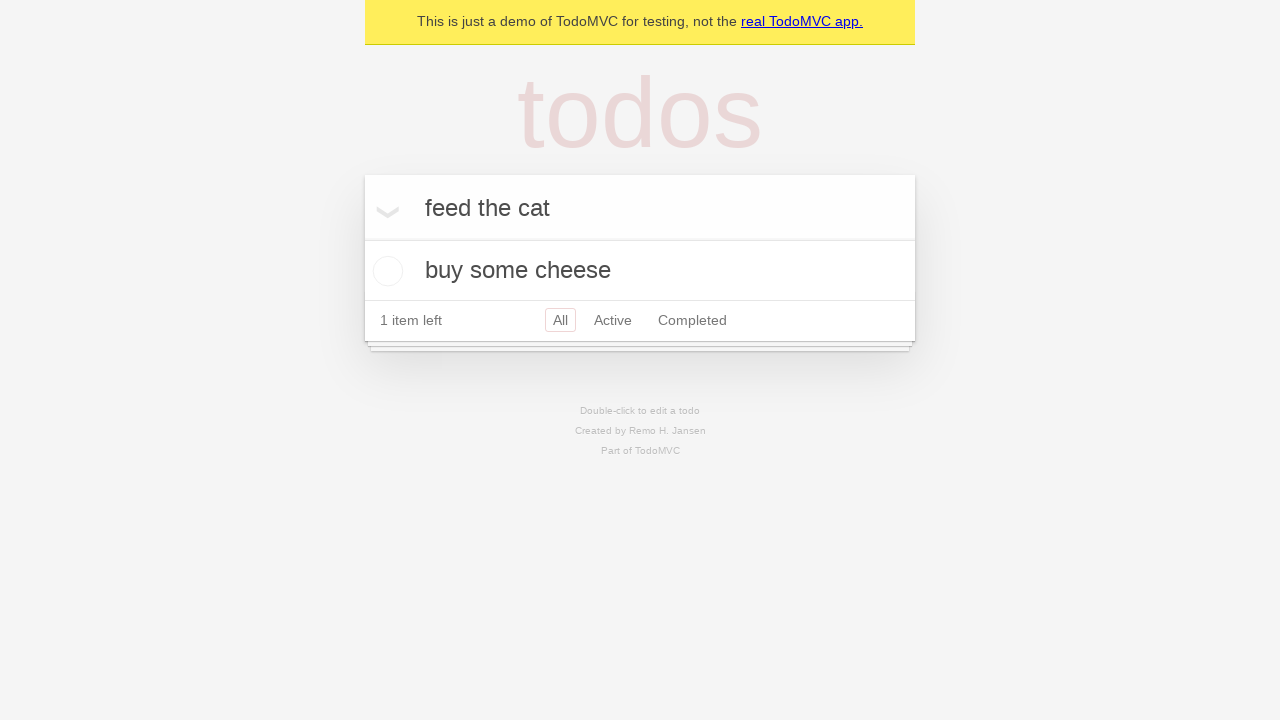

Pressed Enter to add second todo item on internal:attr=[placeholder="What needs to be done?"i]
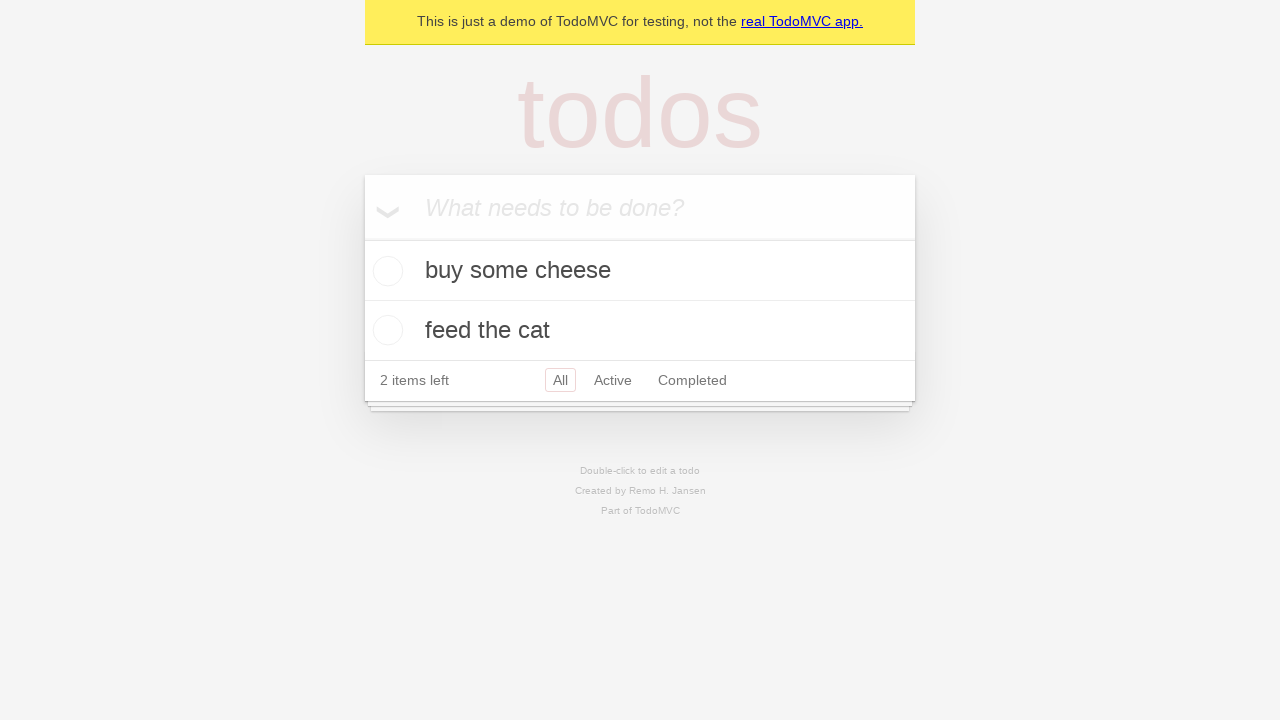

Filled todo input with 'book a doctors appointment' on internal:attr=[placeholder="What needs to be done?"i]
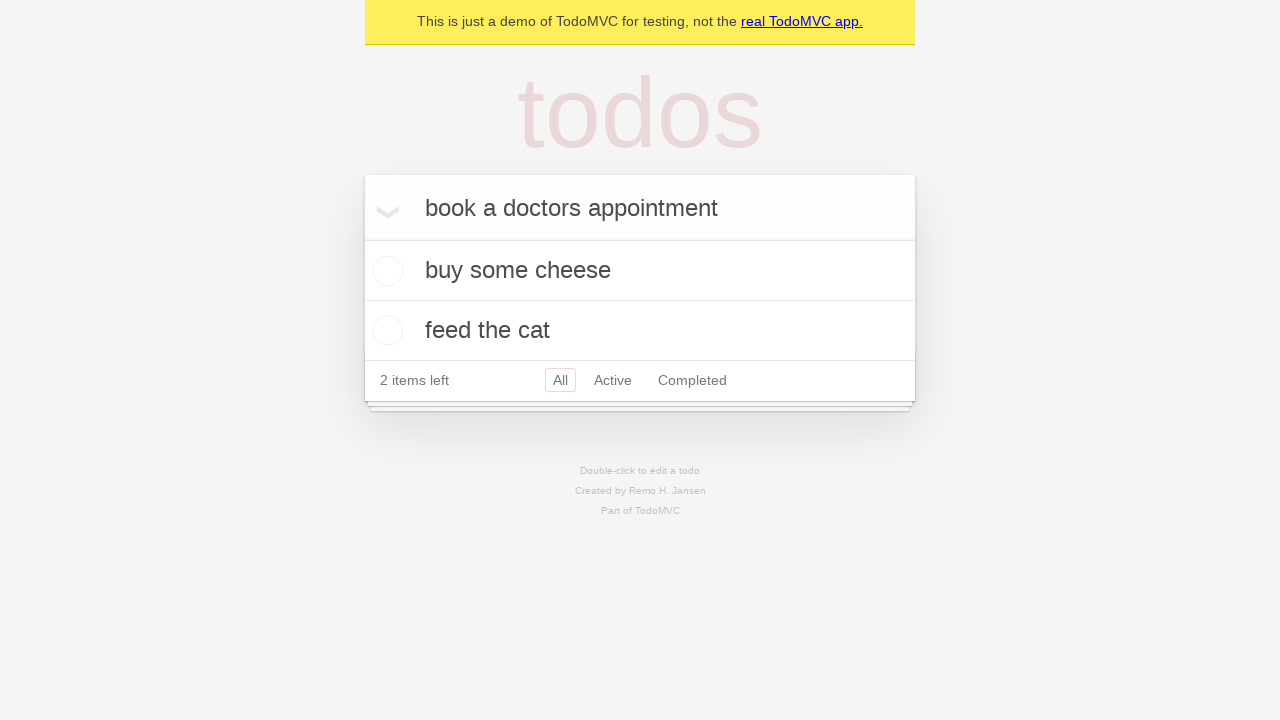

Pressed Enter to add third todo item on internal:attr=[placeholder="What needs to be done?"i]
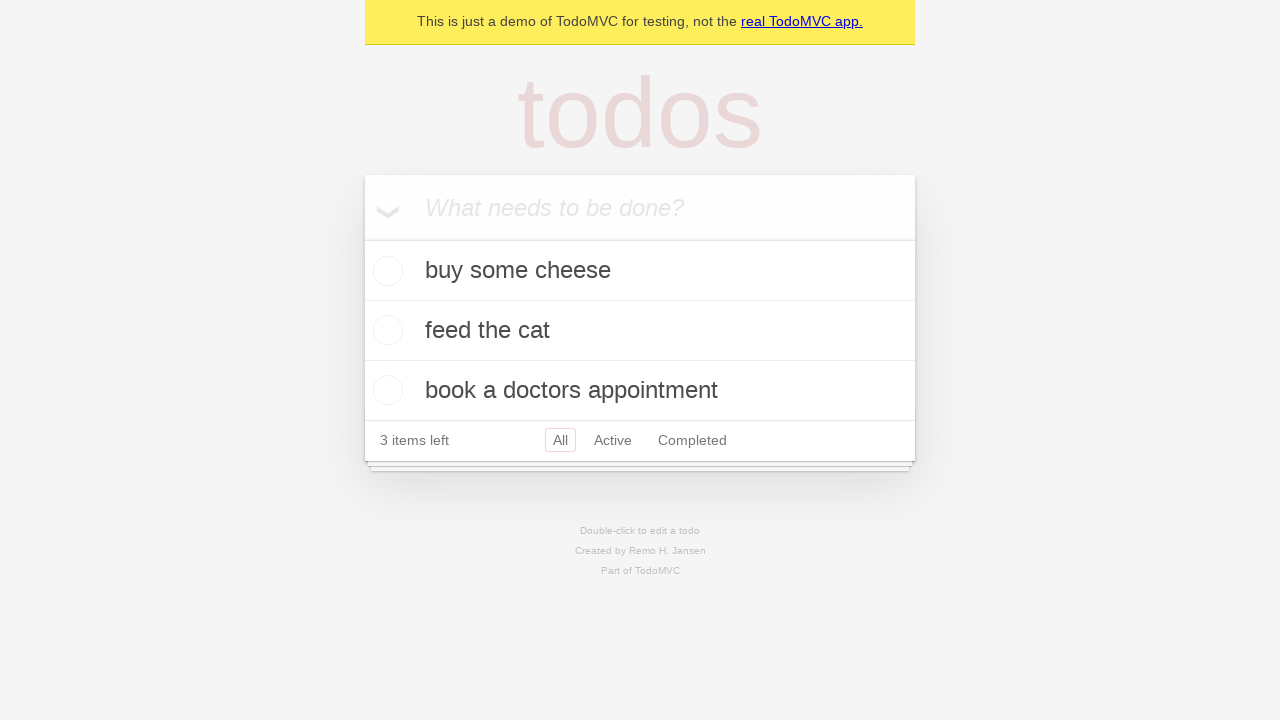

Marked second todo item as completed at (385, 330) on .todo-list li .toggle >> nth=1
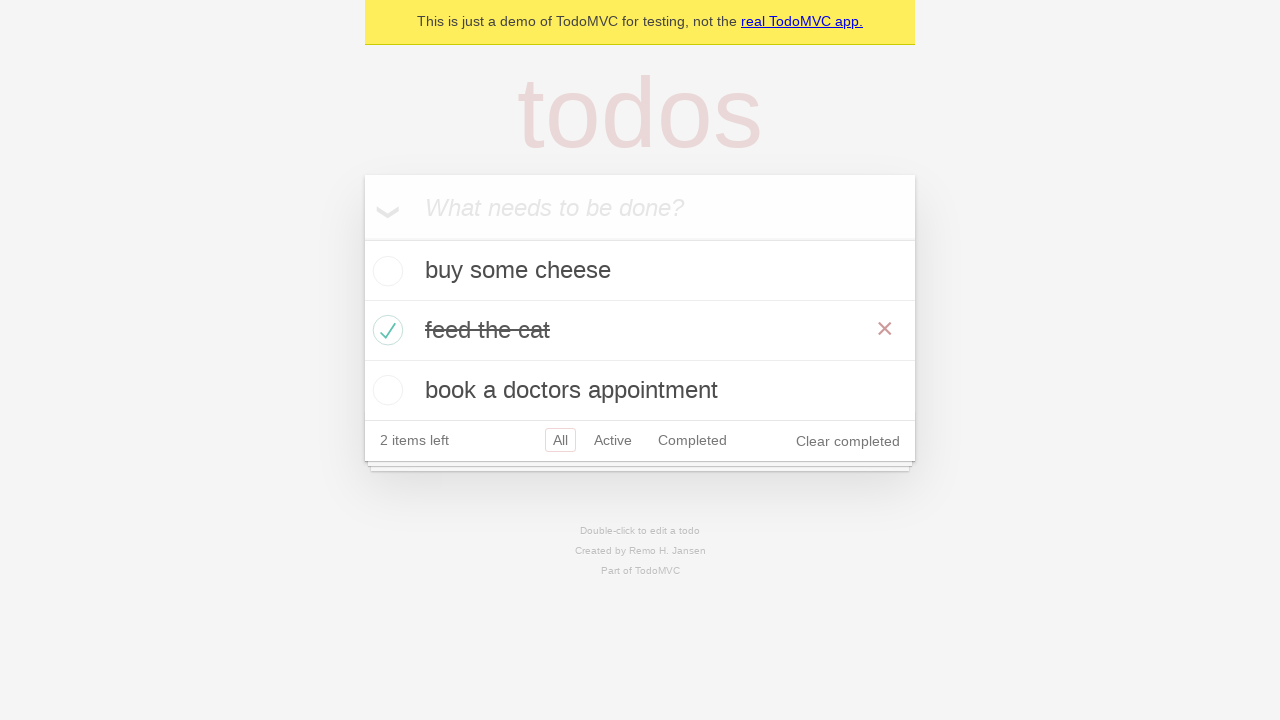

Clicked Active filter to display only uncompleted todo items at (613, 440) on internal:role=link[name="Active"i]
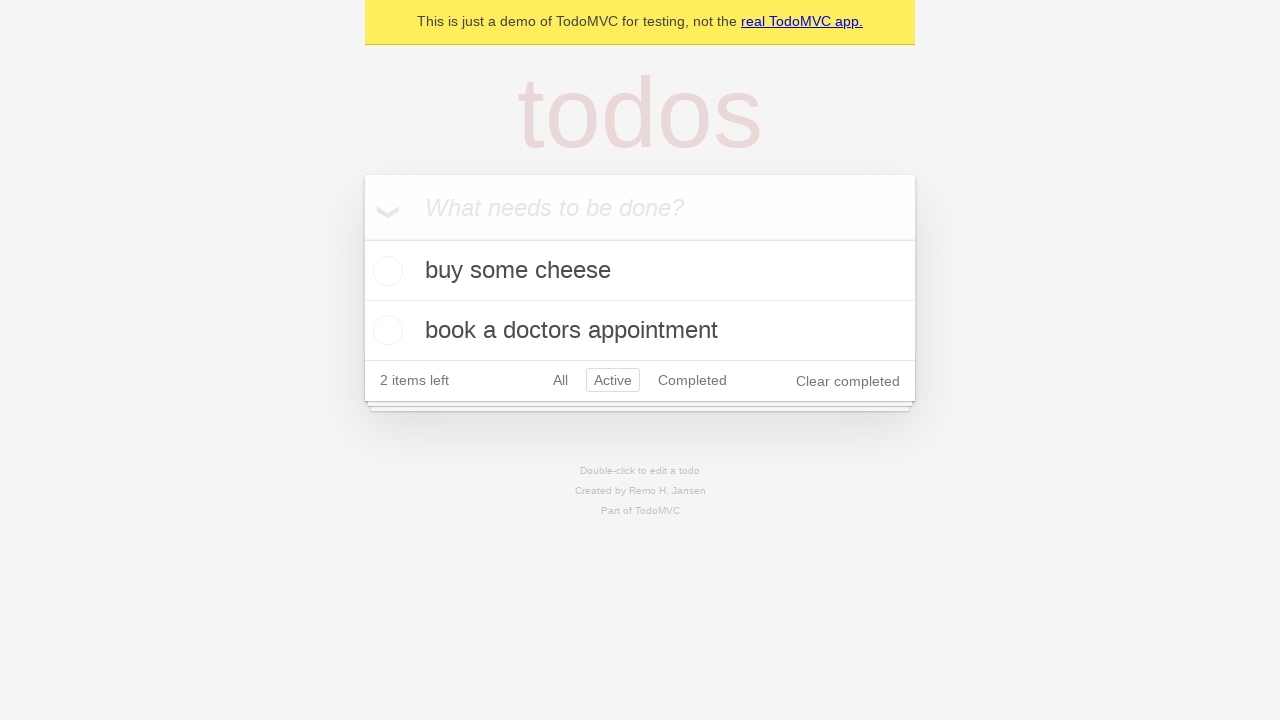

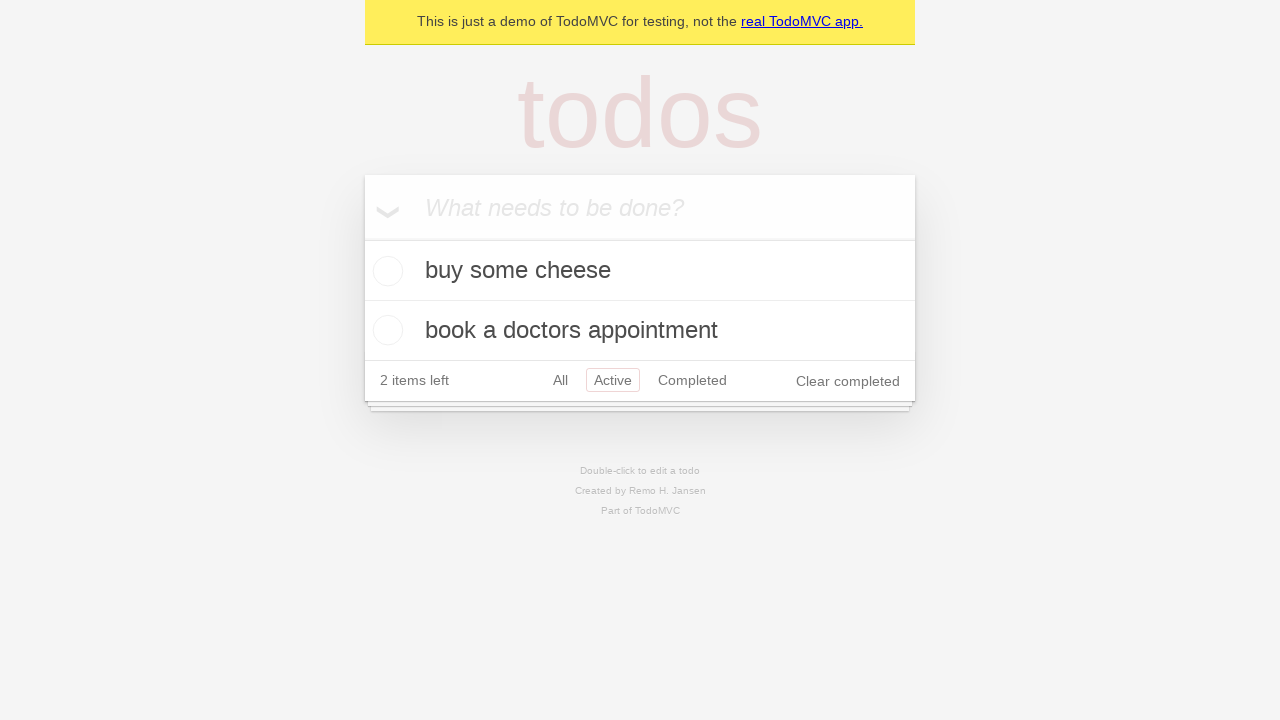